Tests setting the quantity to 5 for the Carrot product

Starting URL: https://rahulshettyacademy.com/seleniumPractise/#/

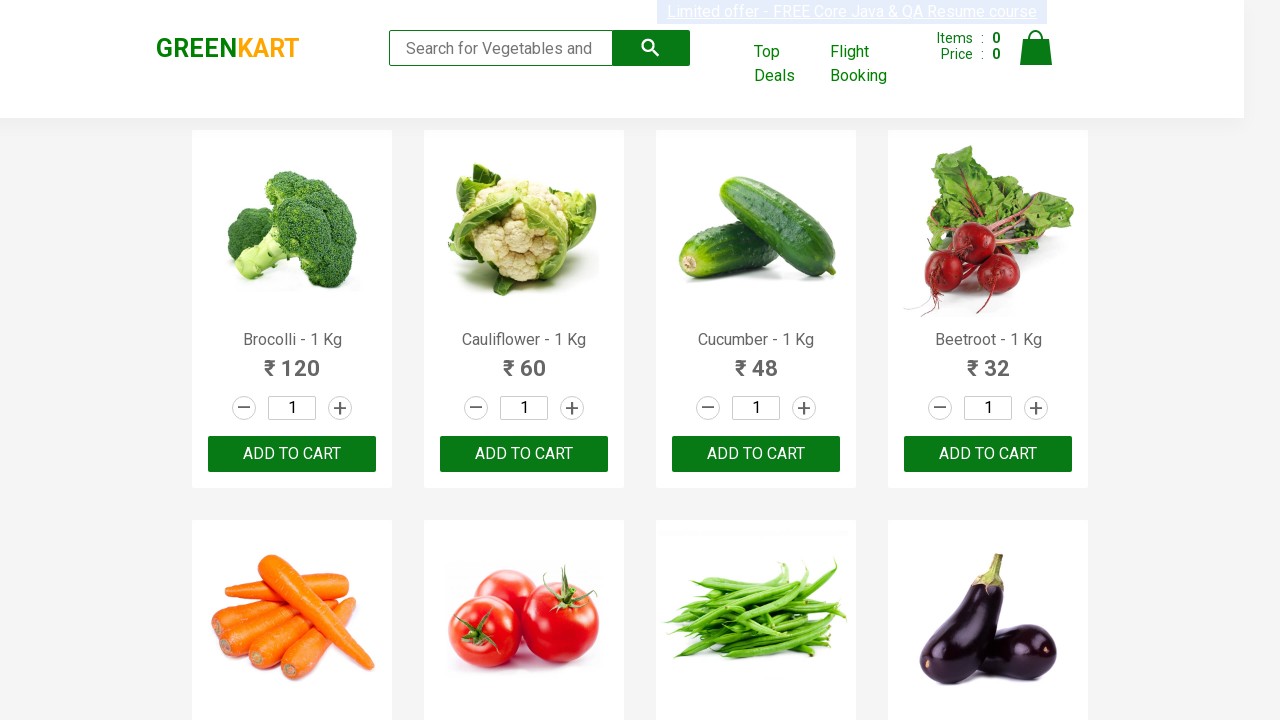

Typed 'ro' in search box to filter products on [placeholder="Search for Vegetables and Fruits"]
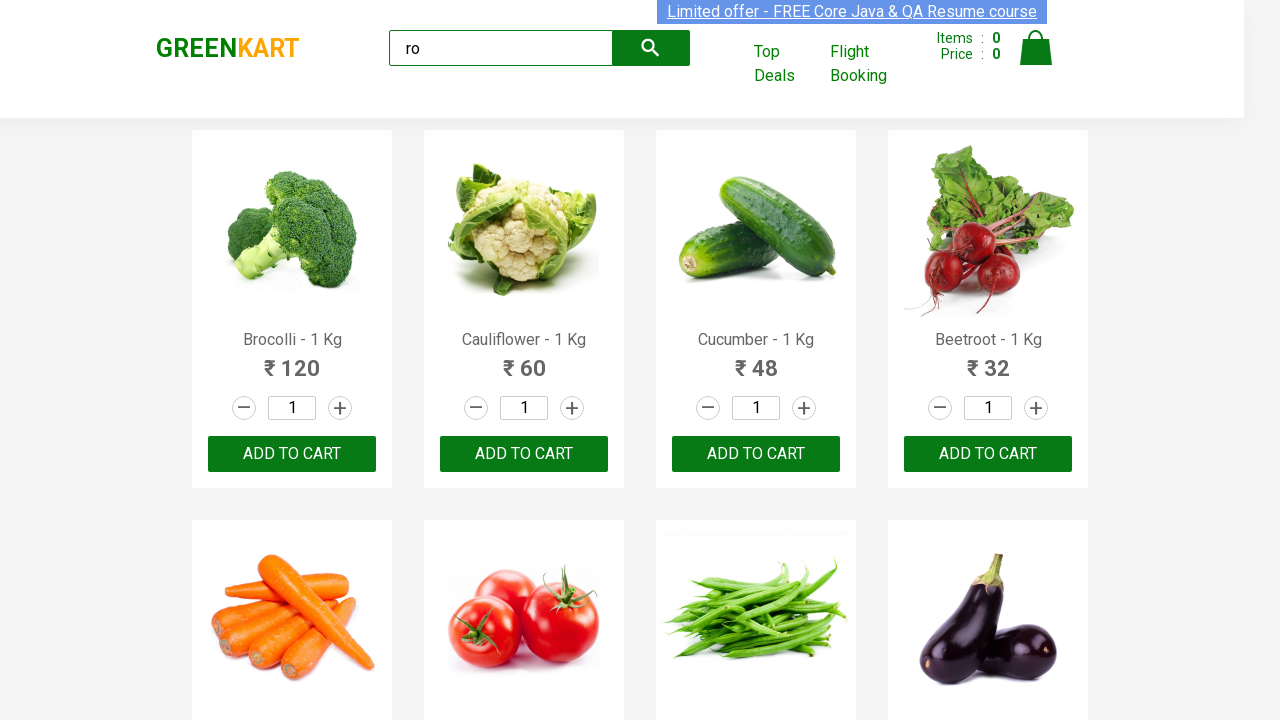

Waited for products to filter
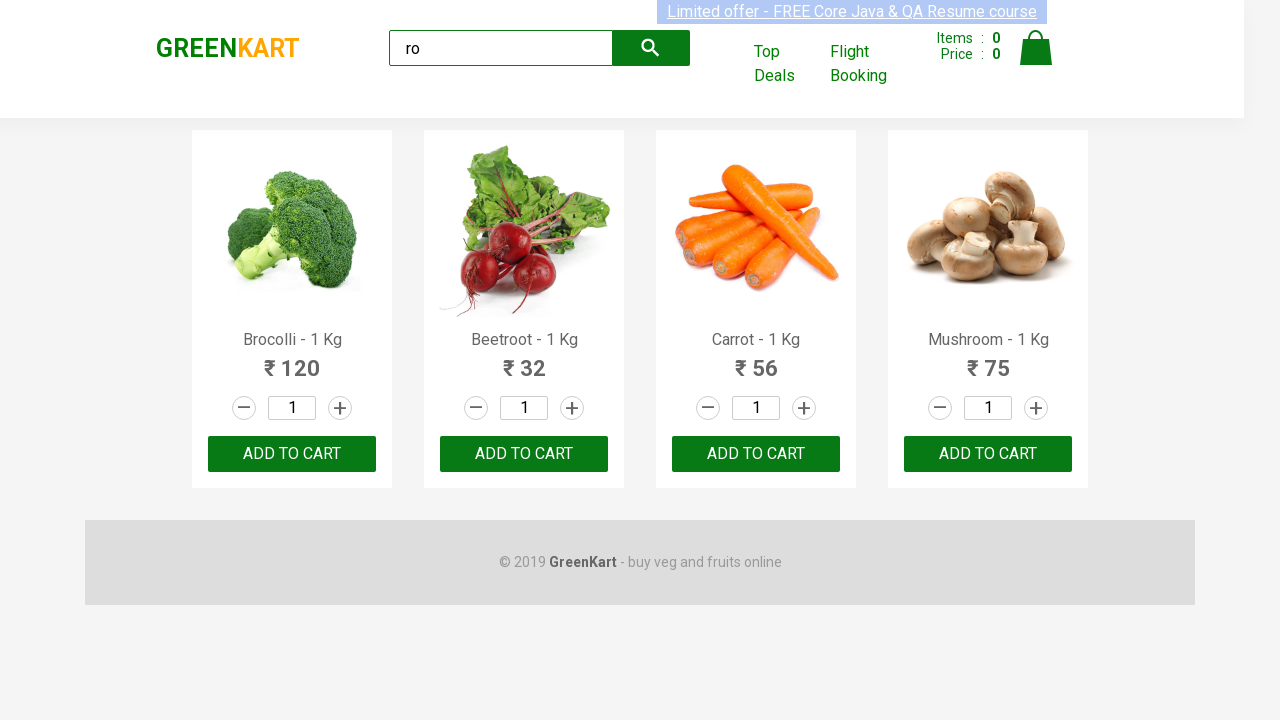

Located Carrot product quantity field
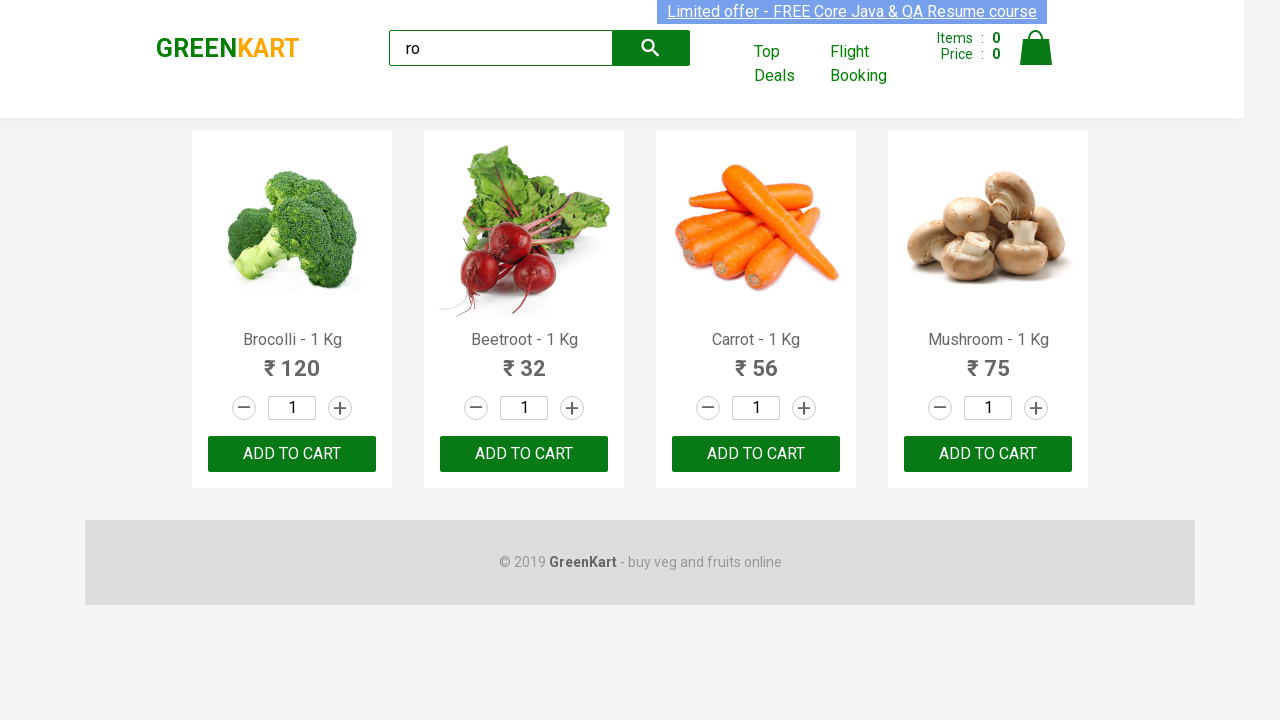

Cleared the Carrot quantity field on .product:has-text("Carrot") .quantity
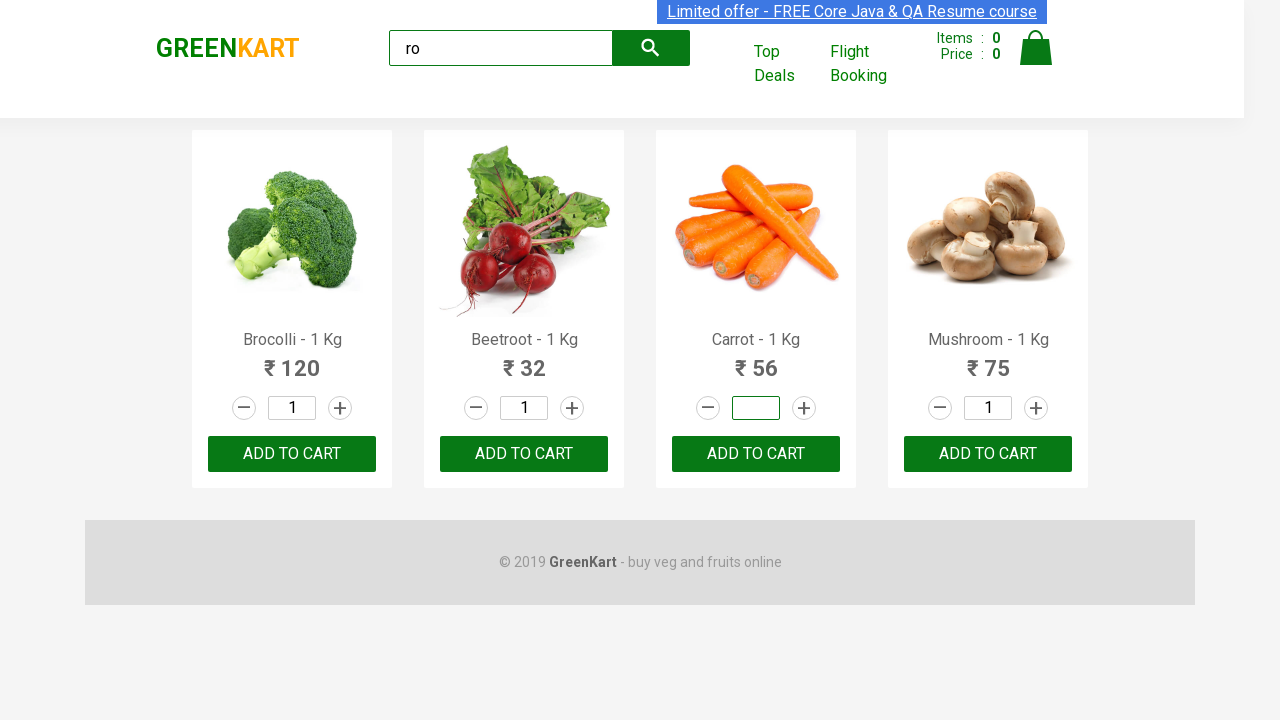

Filled Carrot quantity field with value '5' on .product:has-text("Carrot") .quantity
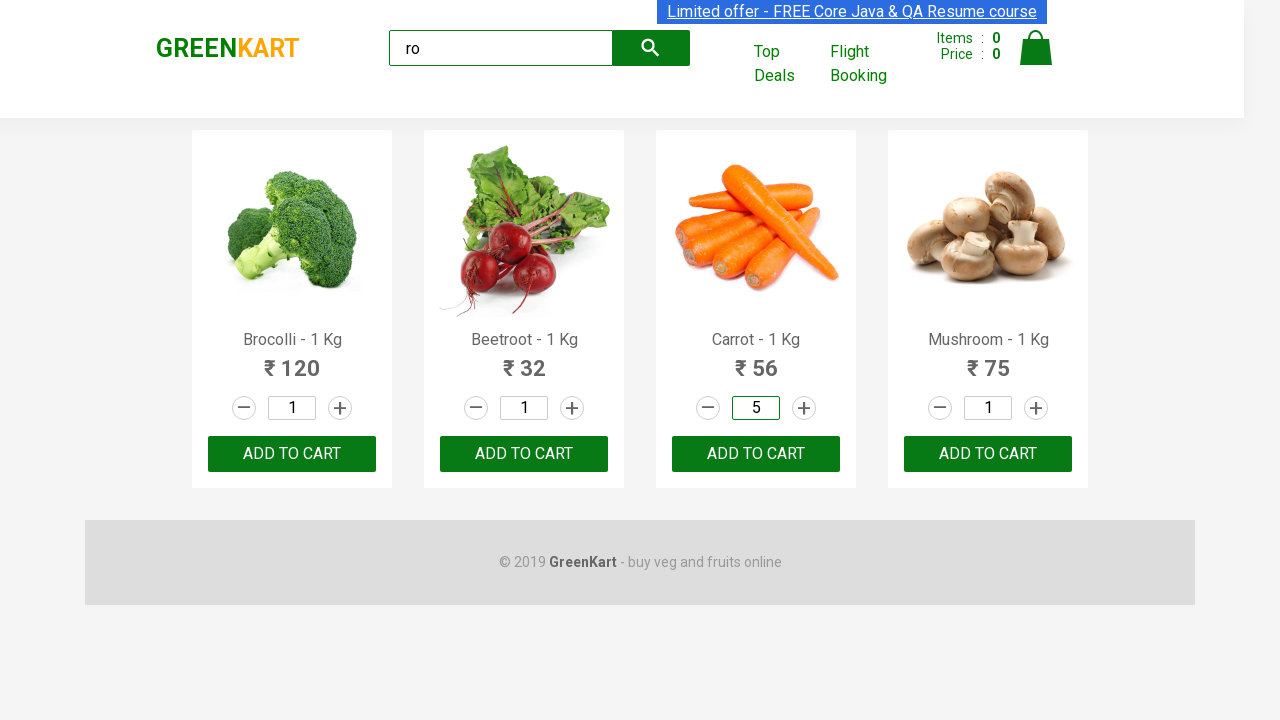

Verified that Carrot quantity is set to 5
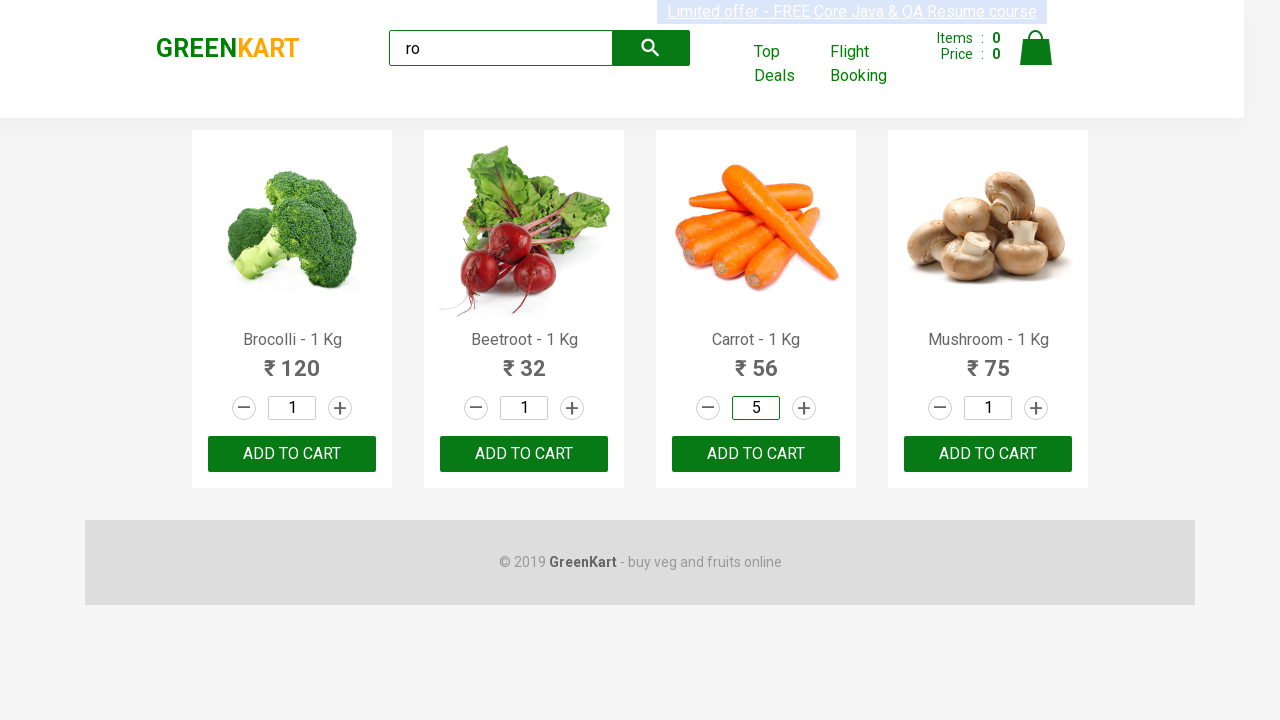

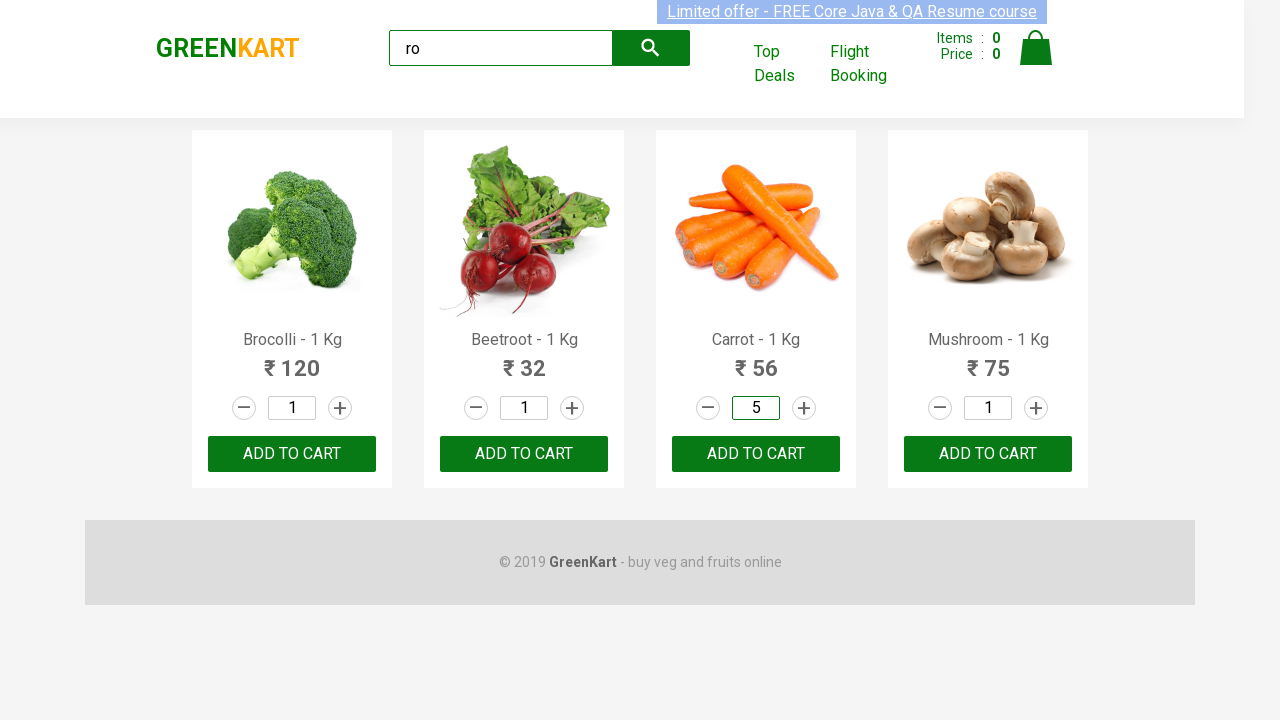